Tests date picker functionality by entering a date value into a date input field and pressing Enter to confirm the selection.

Starting URL: https://demoapps.qspiders.com/ui/datePick?sublist=0

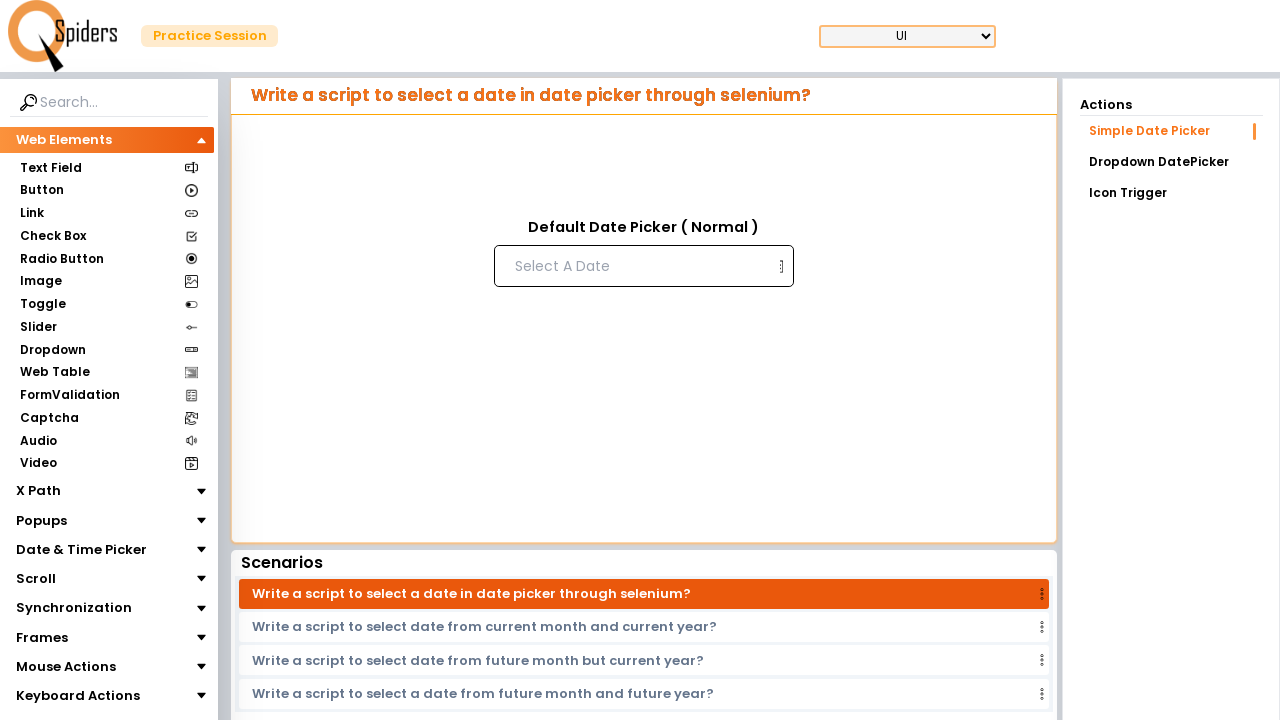

Located date picker input field with placeholder 'Select A Date'
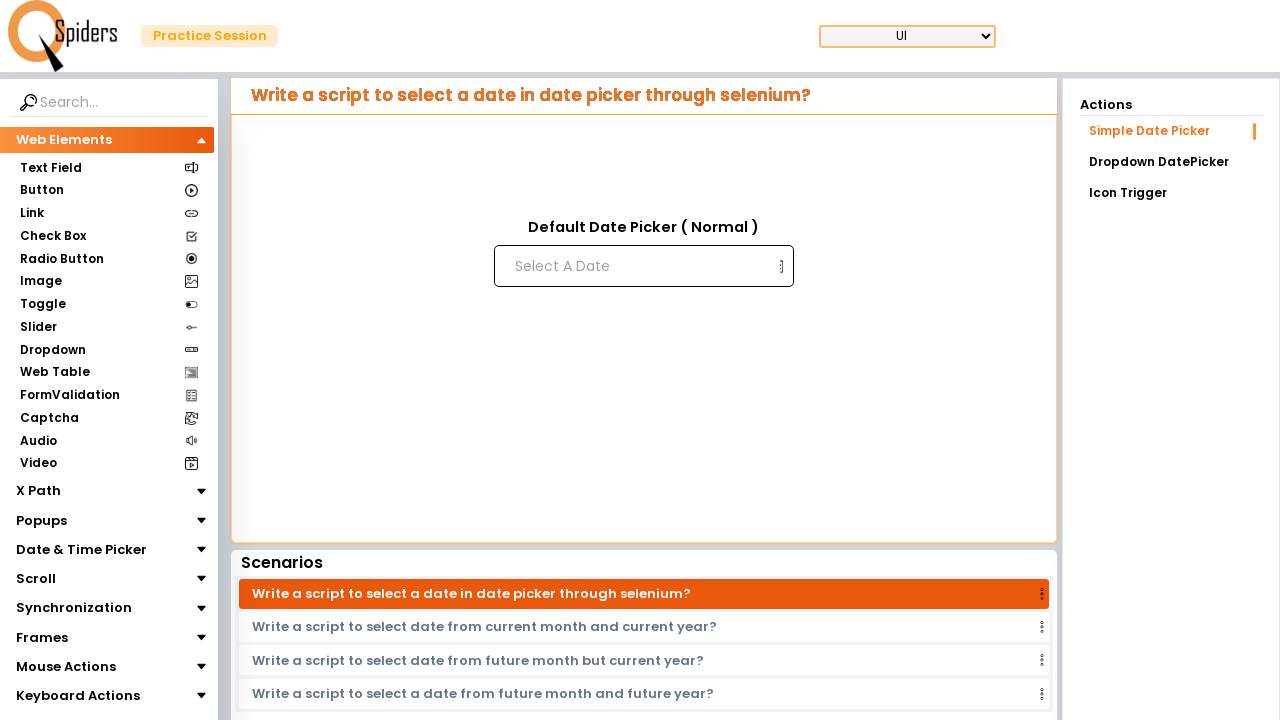

Filled date picker with date value '24/07/2024' on input[placeholder='Select A Date']
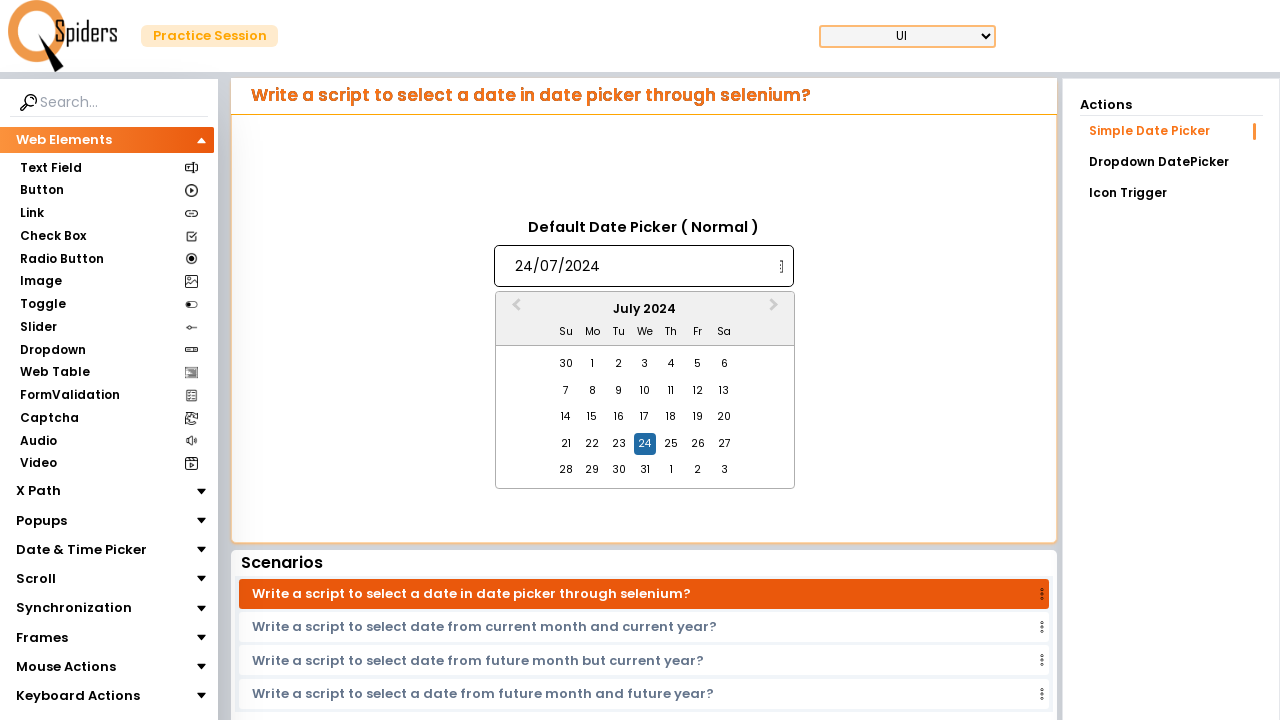

Pressed Enter to confirm date selection on input[placeholder='Select A Date']
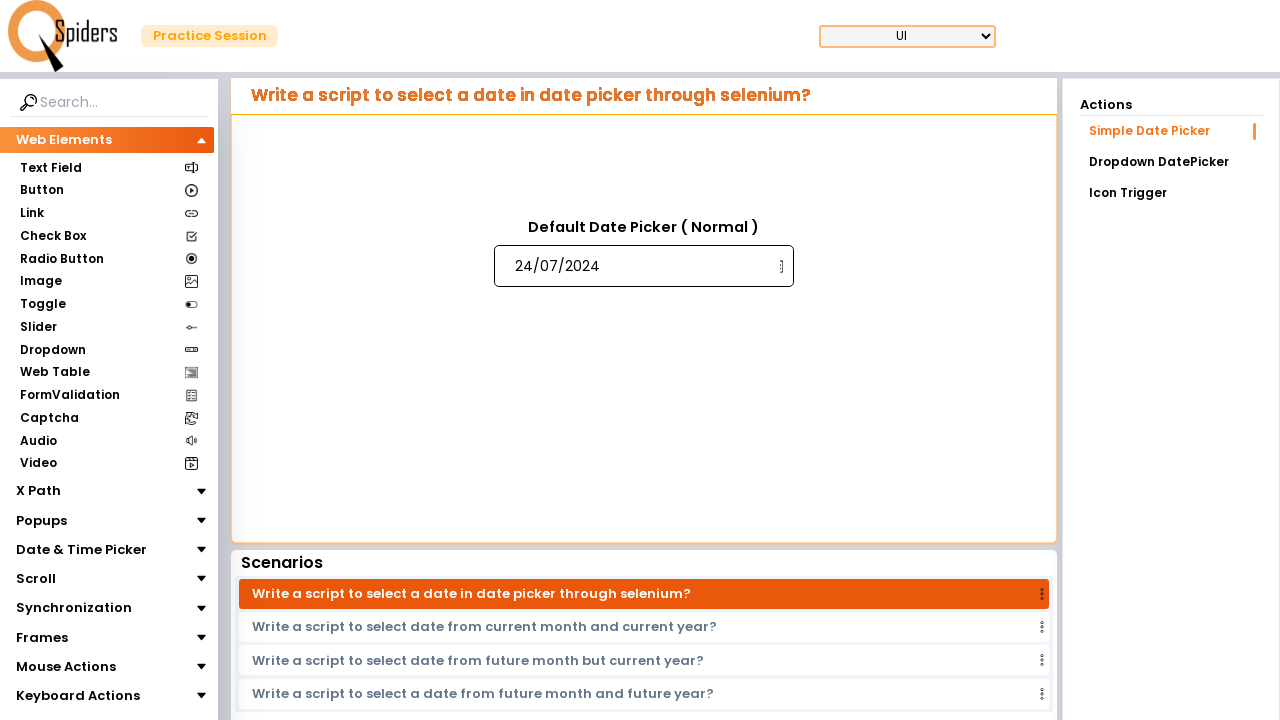

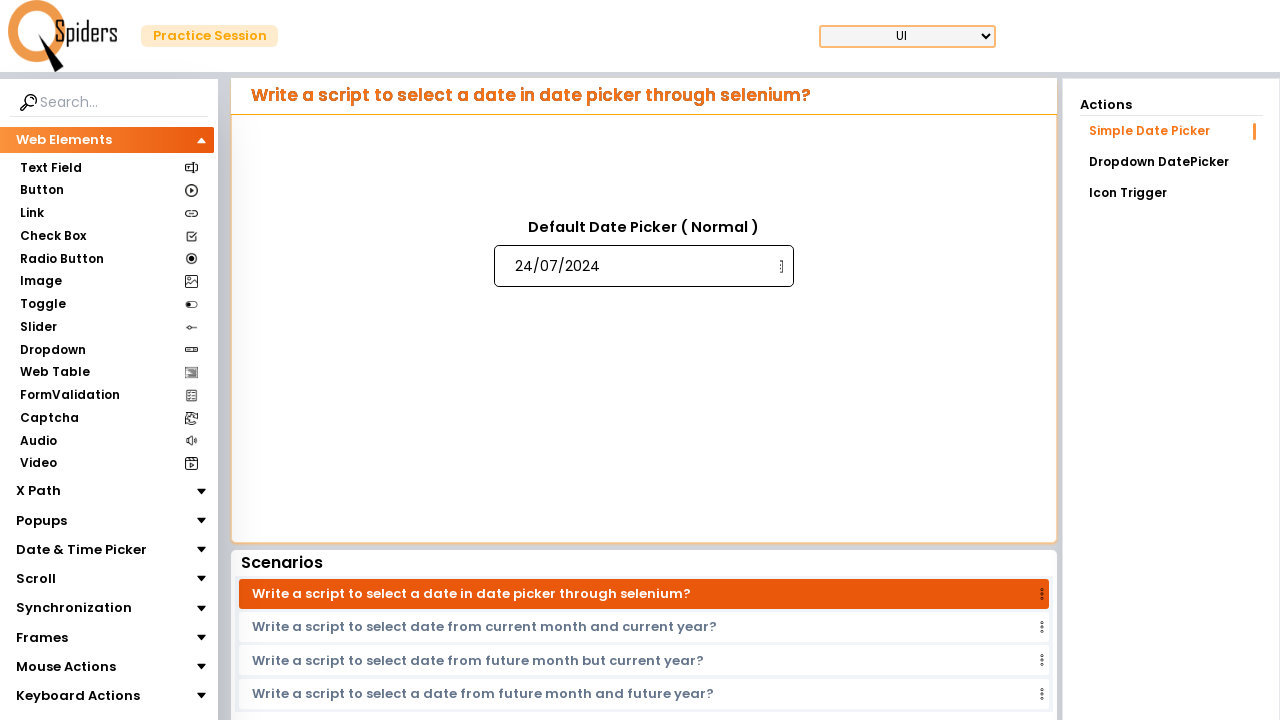